Tests checkbox functionality by checking the first checkbox and unchecking the second checkbox

Starting URL: https://the-internet.herokuapp.com/checkboxes

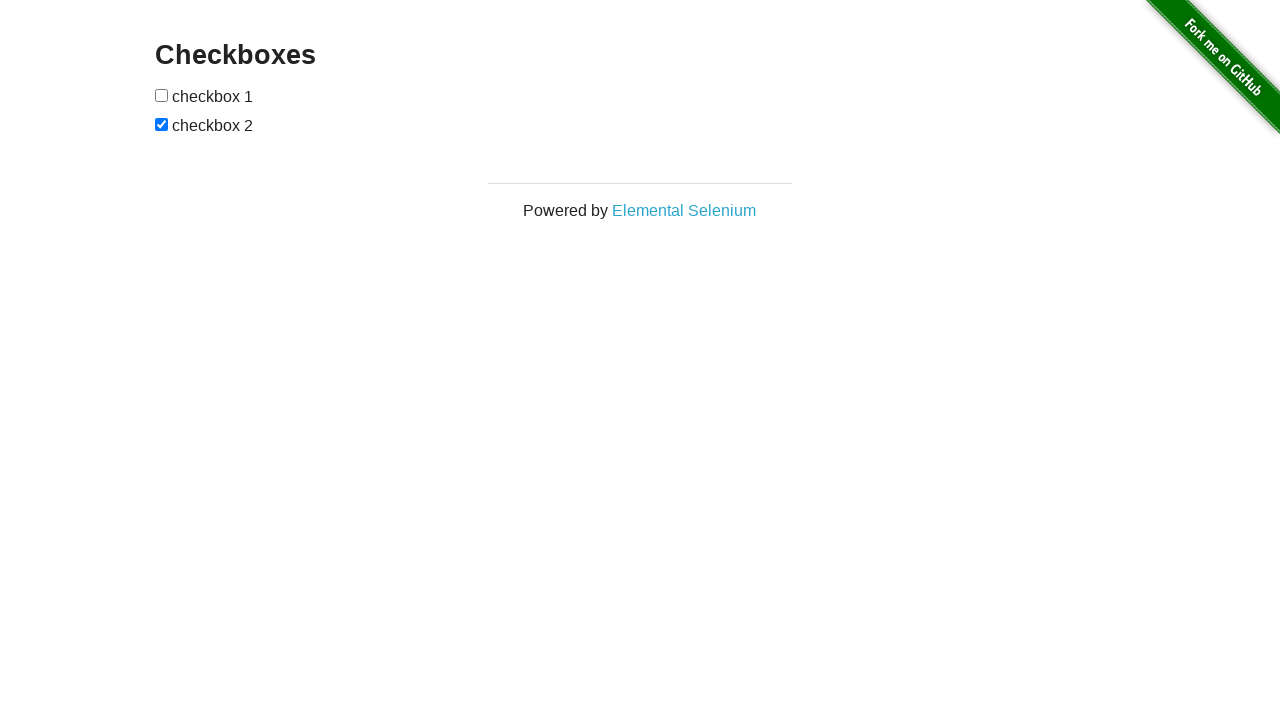

Checked the first checkbox at (162, 95) on input[type="checkbox"] >> nth=0
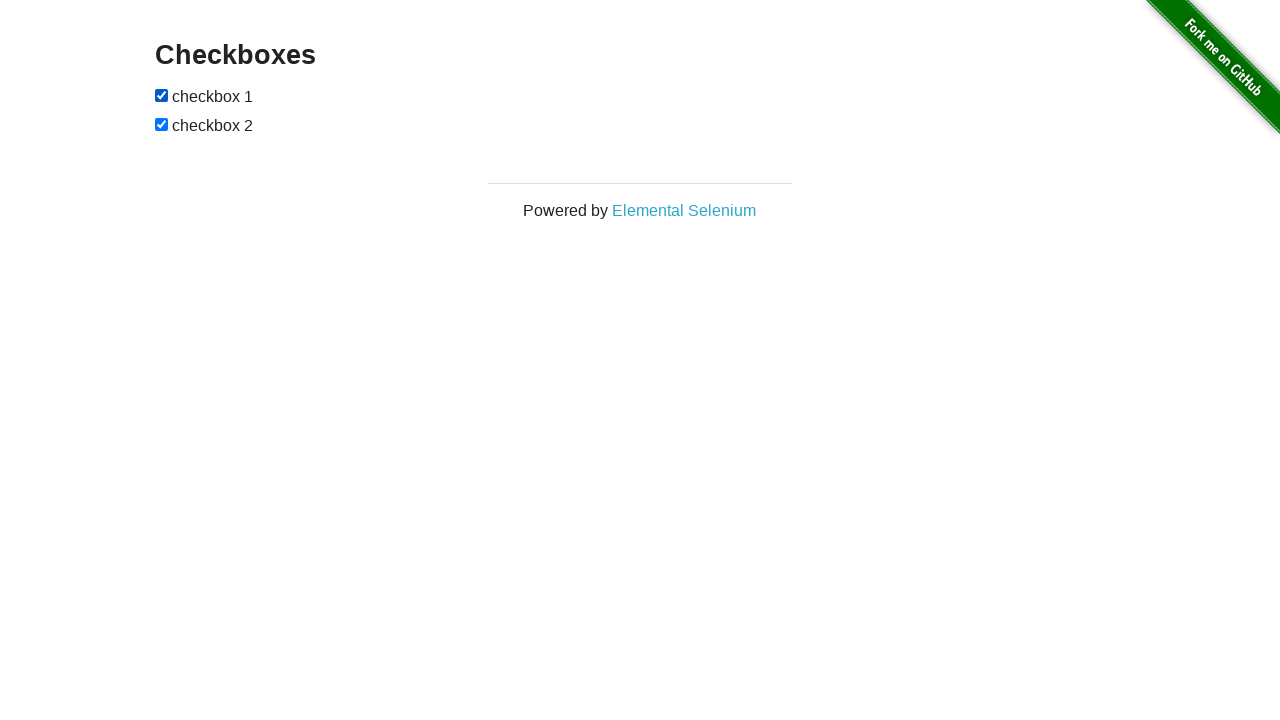

Unchecked the second checkbox at (162, 124) on input[type="checkbox"] >> nth=1
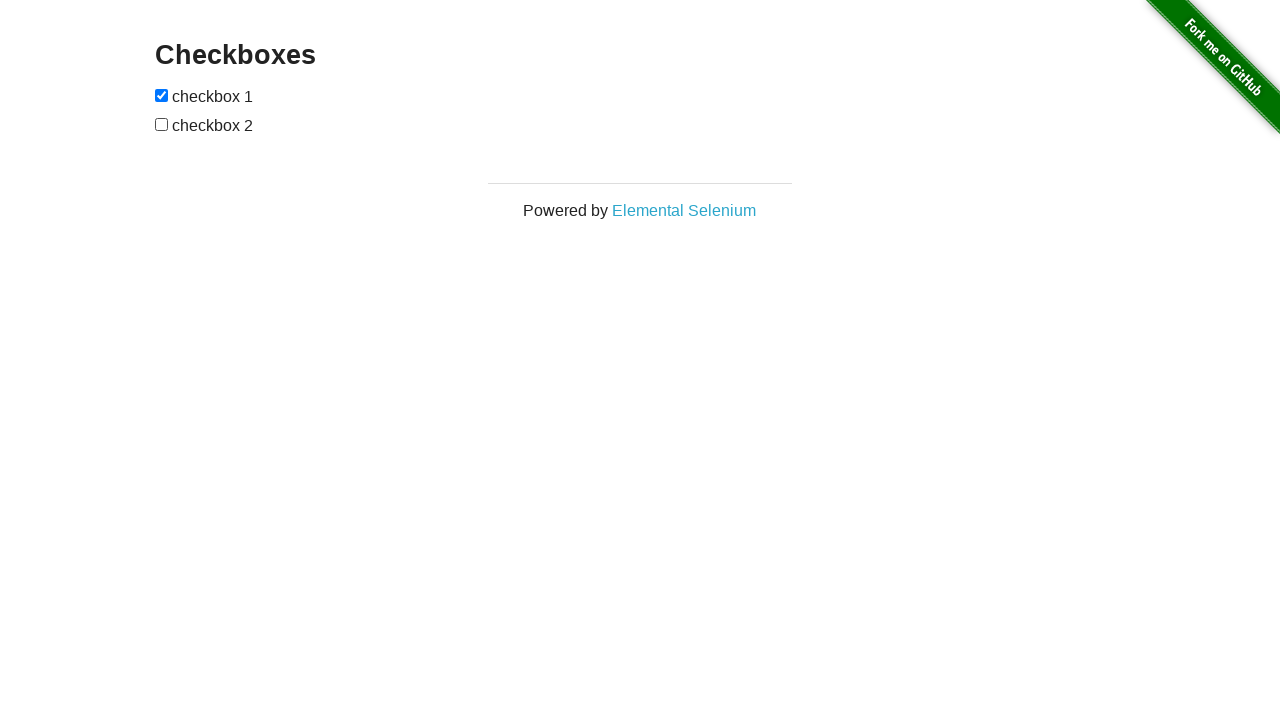

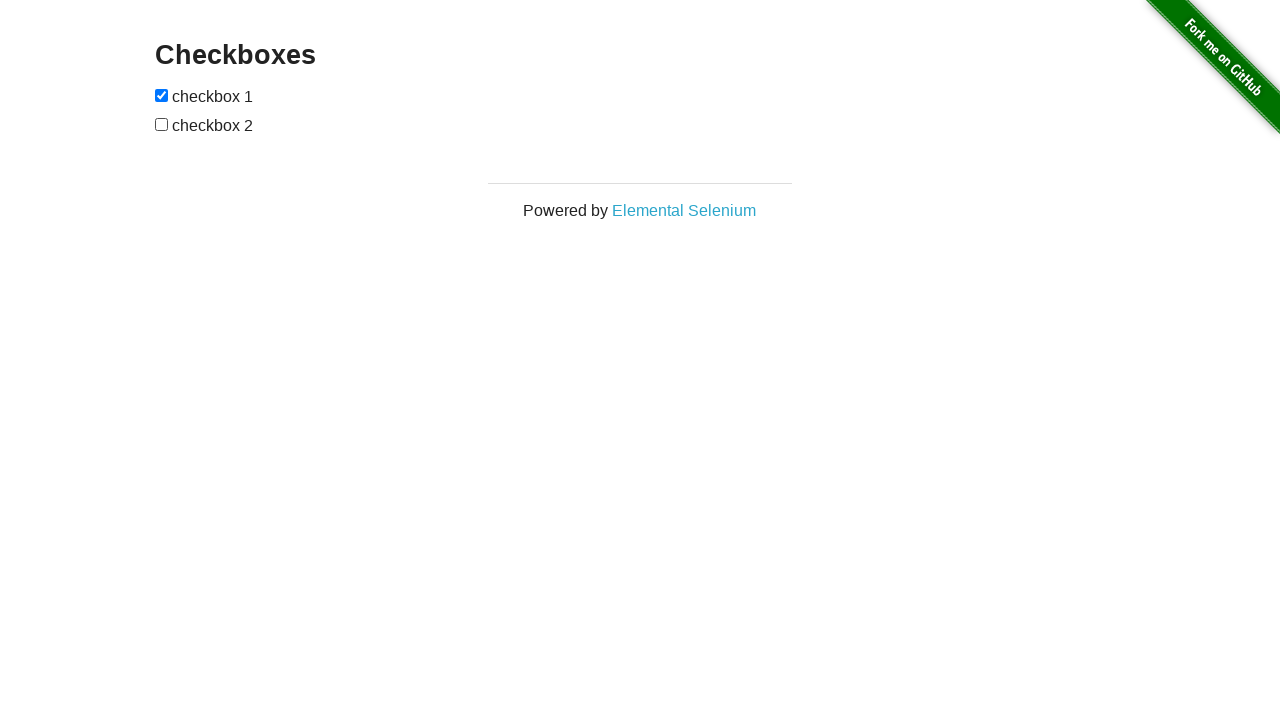